Tests DuckDuckGo search functionality by entering a search query "fish", submitting the search, and verifying the page title contains the search term.

Starting URL: https://duckduckgo.com/

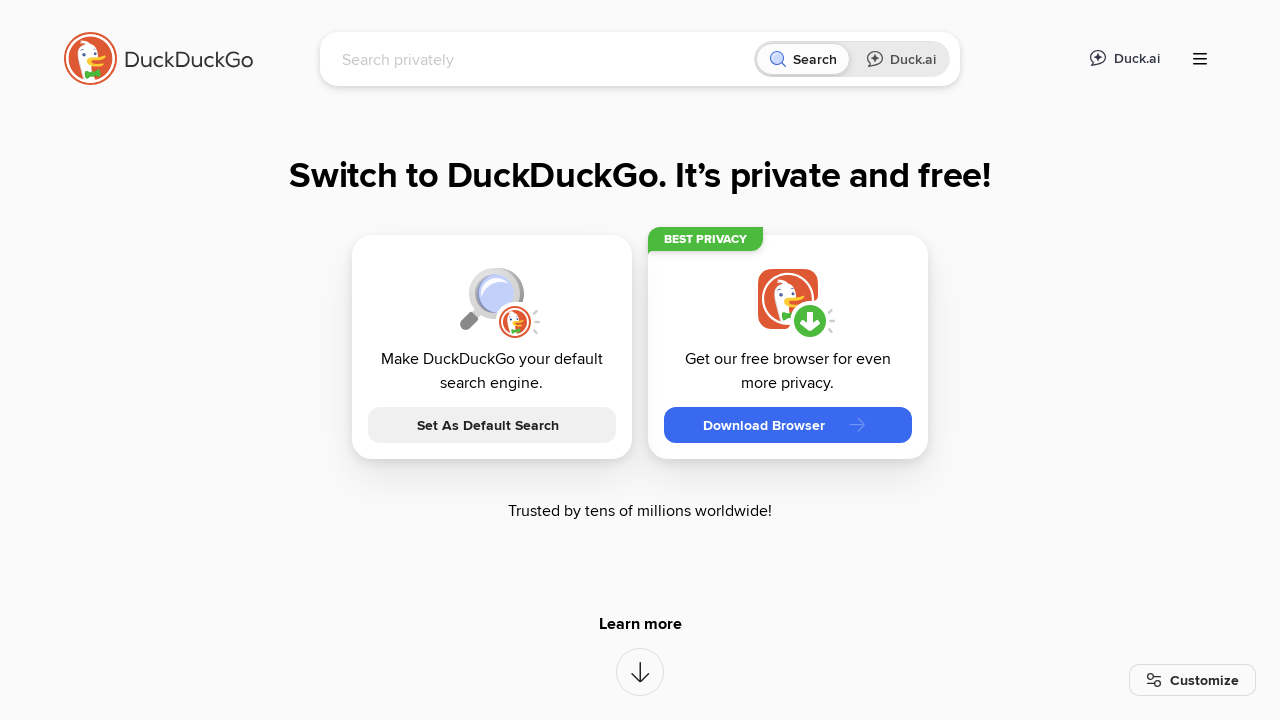

Filled search box with 'fish' on #searchbox_input
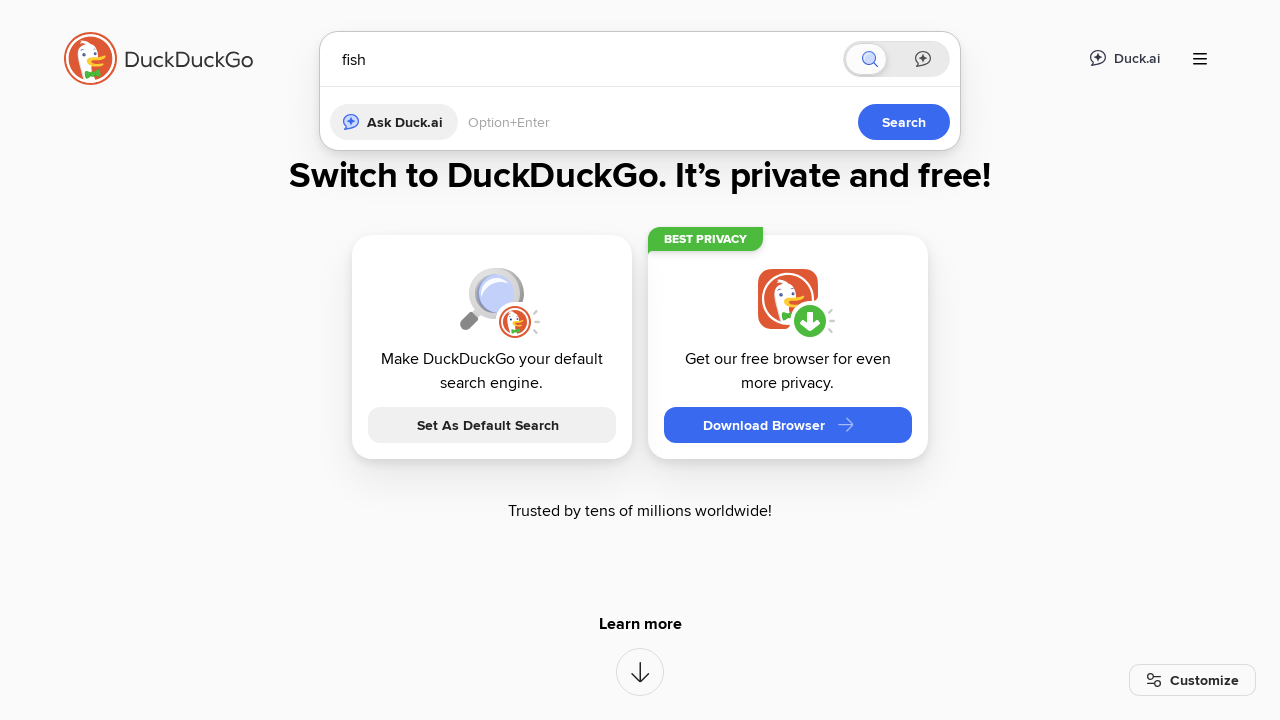

Clicked submit button to search DuckDuckGo at (904, 422) on button[type='submit']
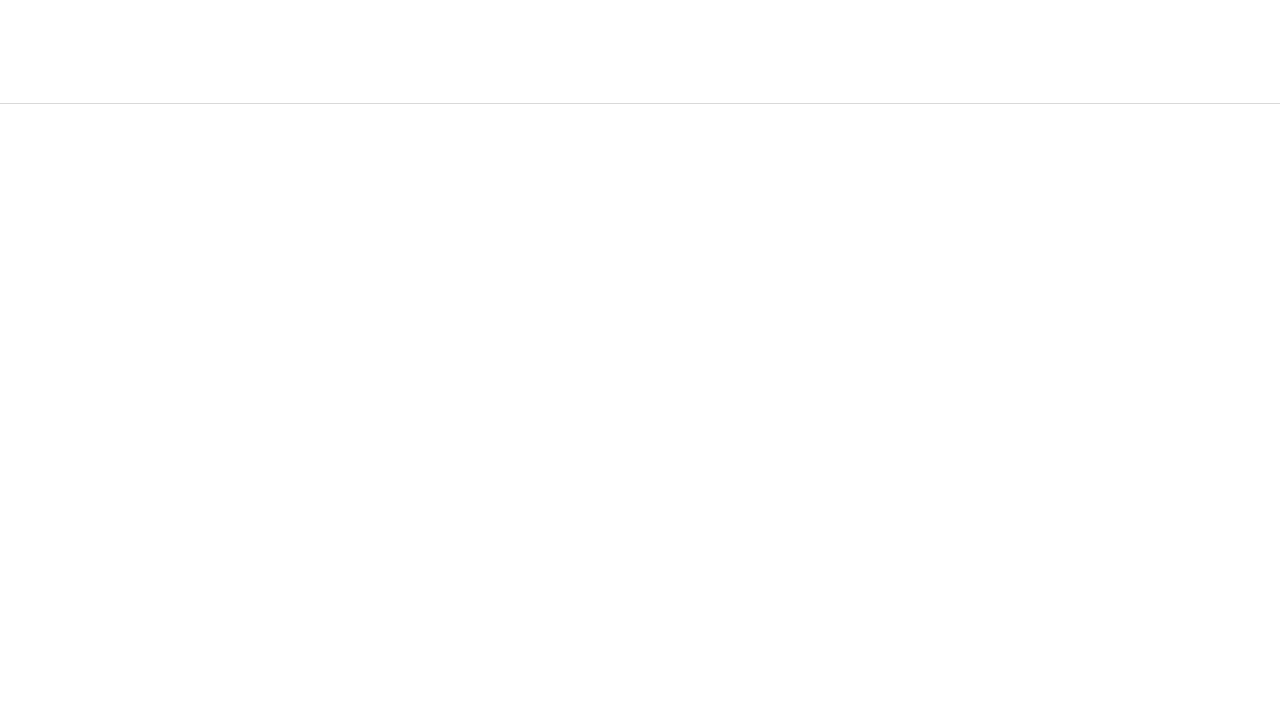

Waited for page to load with domcontentloaded state
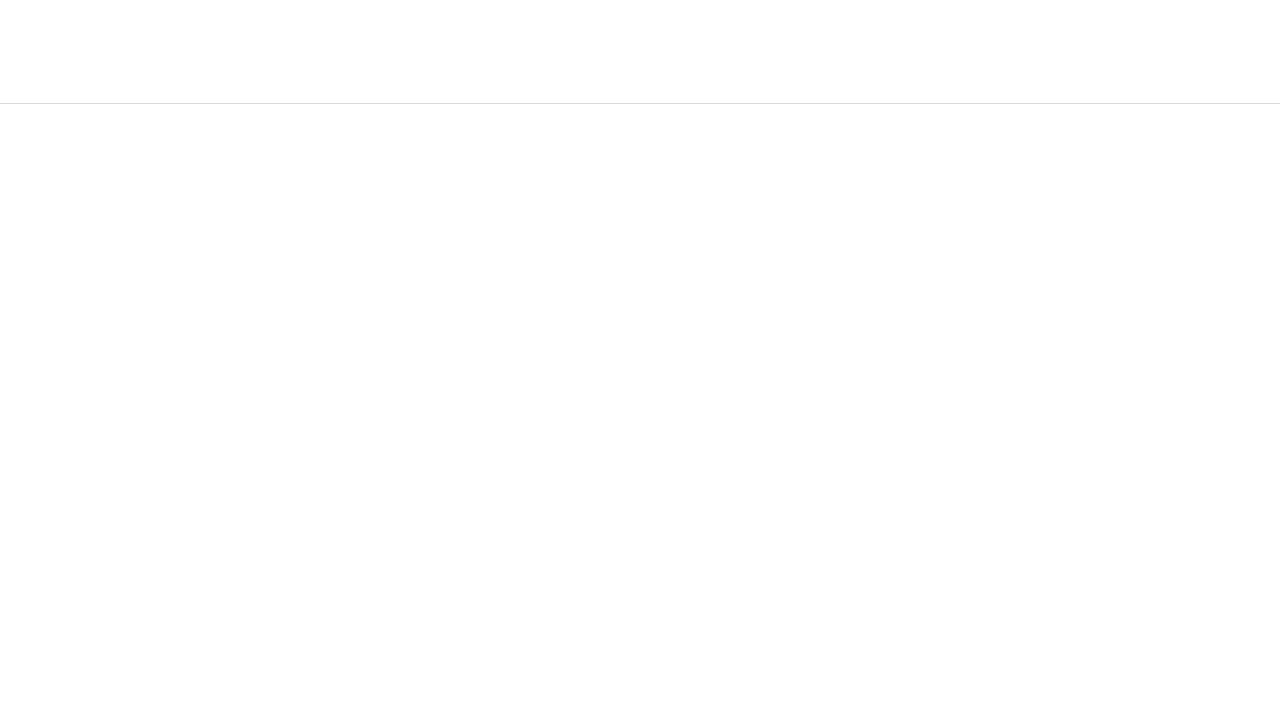

Verified page title contains 'fish'
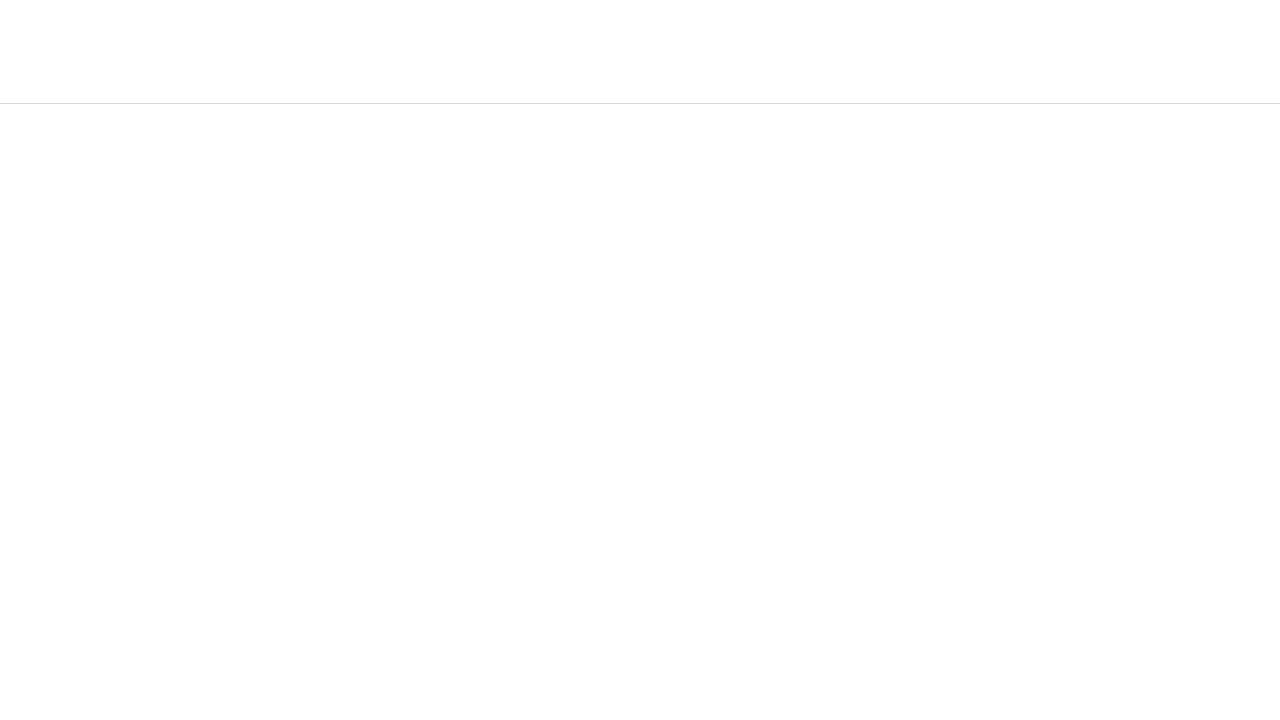

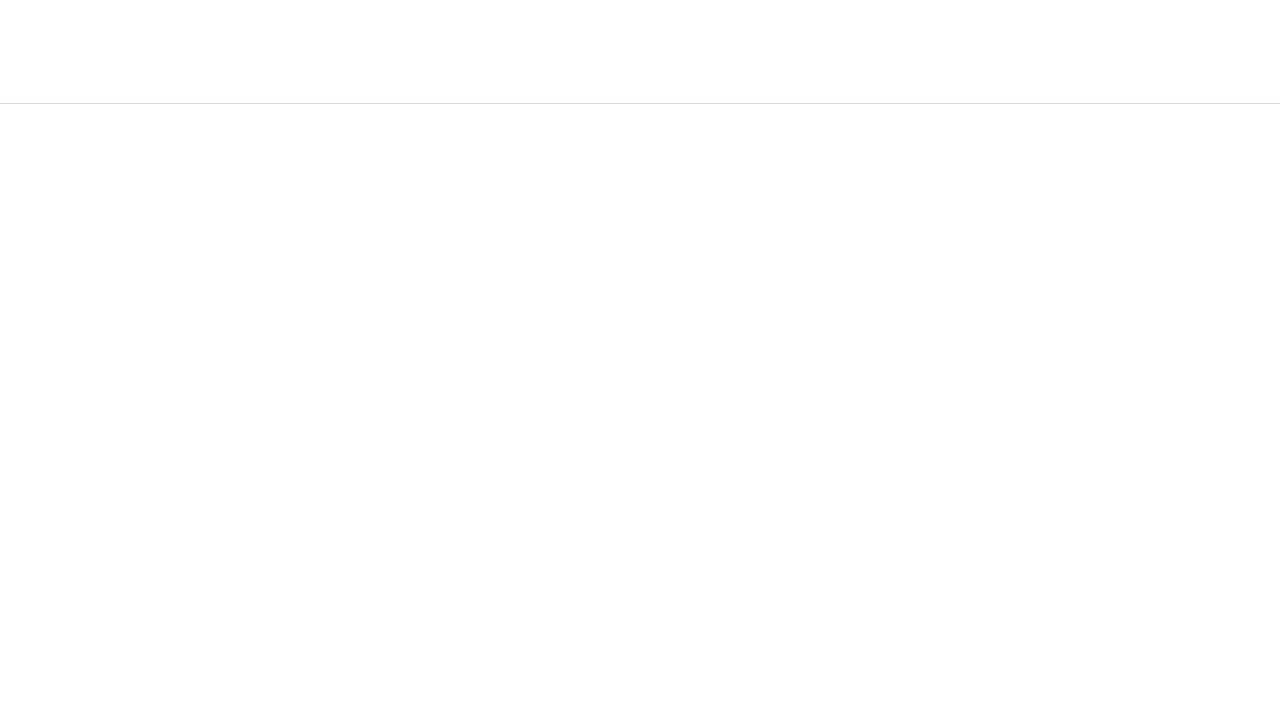